Tests dropdown selection functionality by selecting options using different methods - by visible text, by value, and by index

Starting URL: https://www.hyrtutorials.com/p/html-dropdown-elements-practice.html

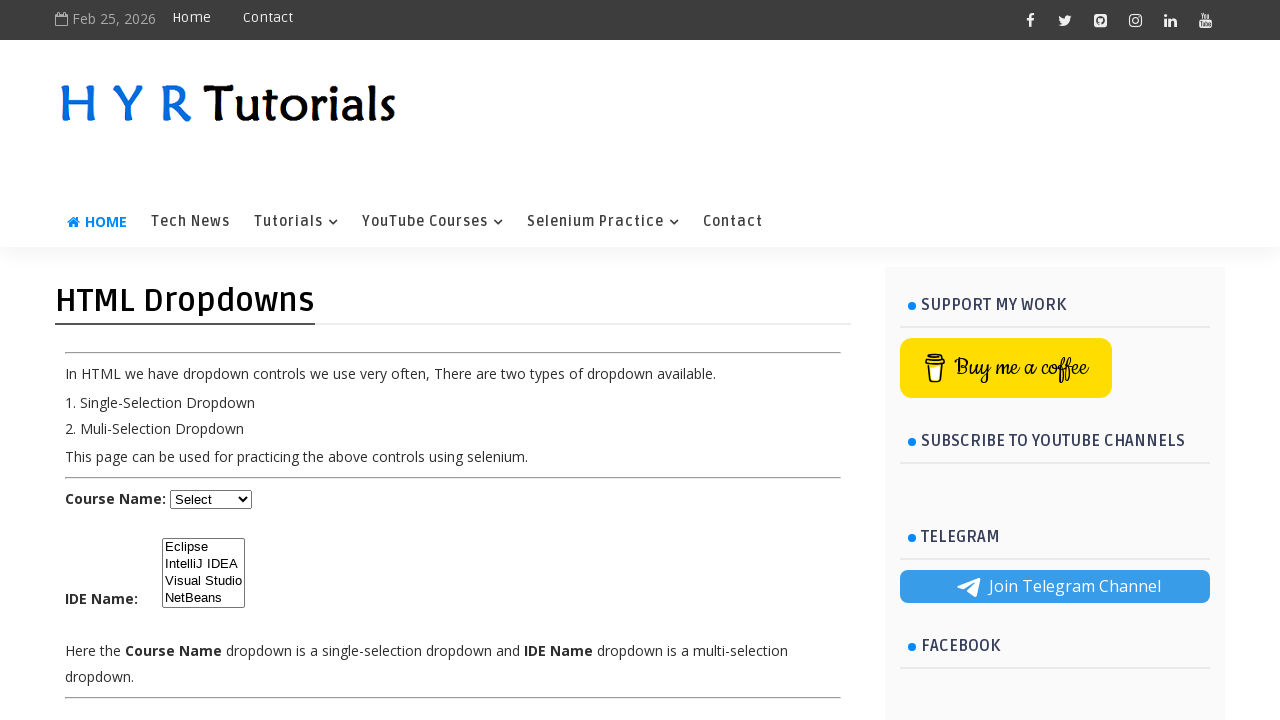

Navigated to HTML dropdown elements practice page
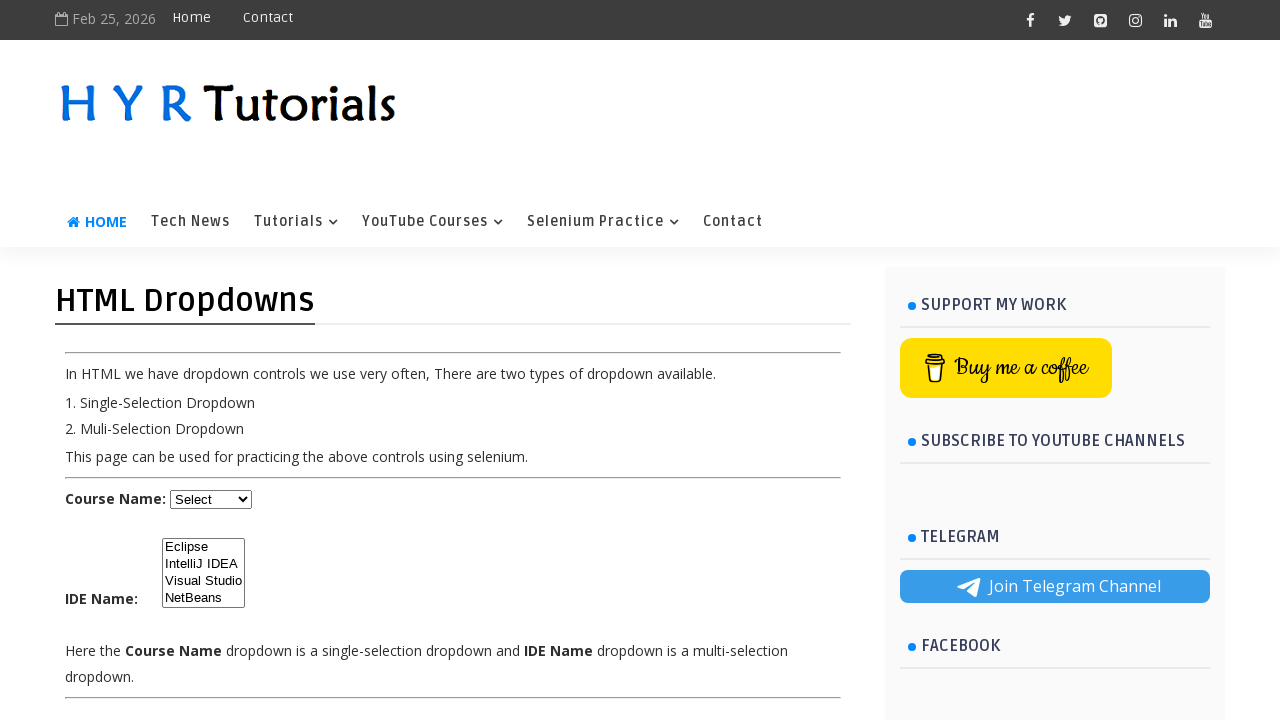

Selected 'Python' option from dropdown by visible text on #course
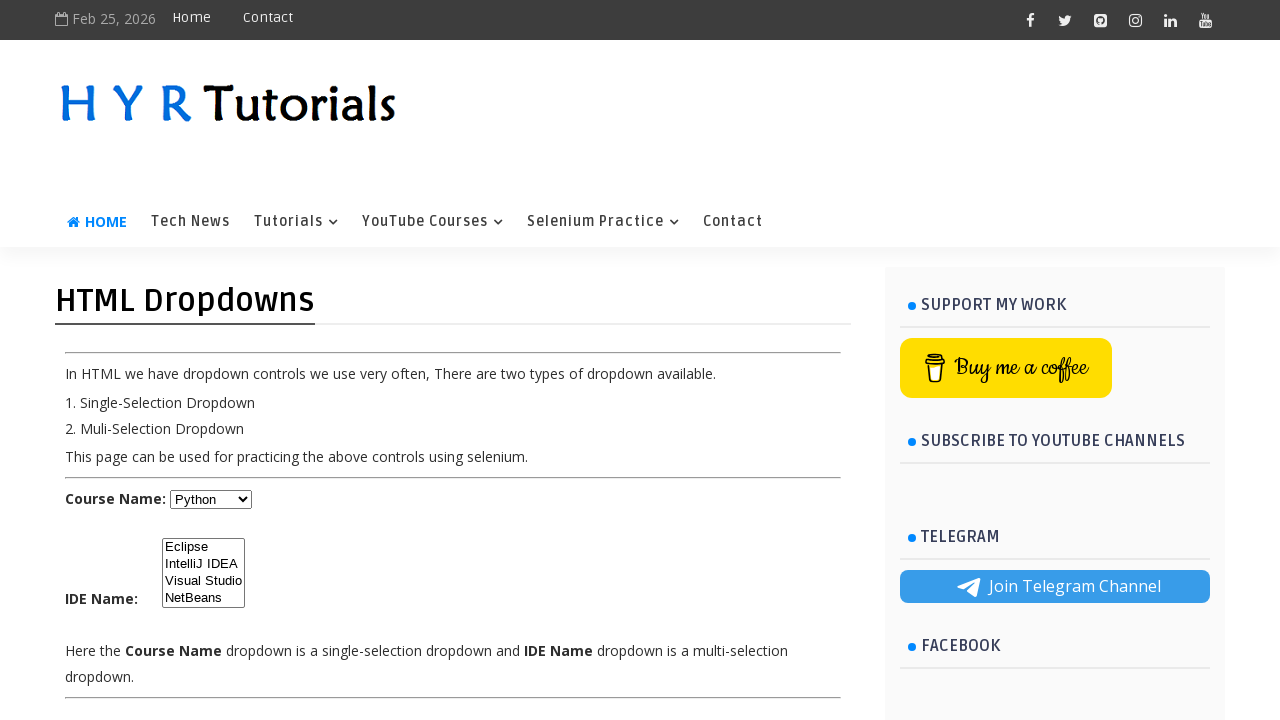

Selected option from dropdown by value 'net' on #course
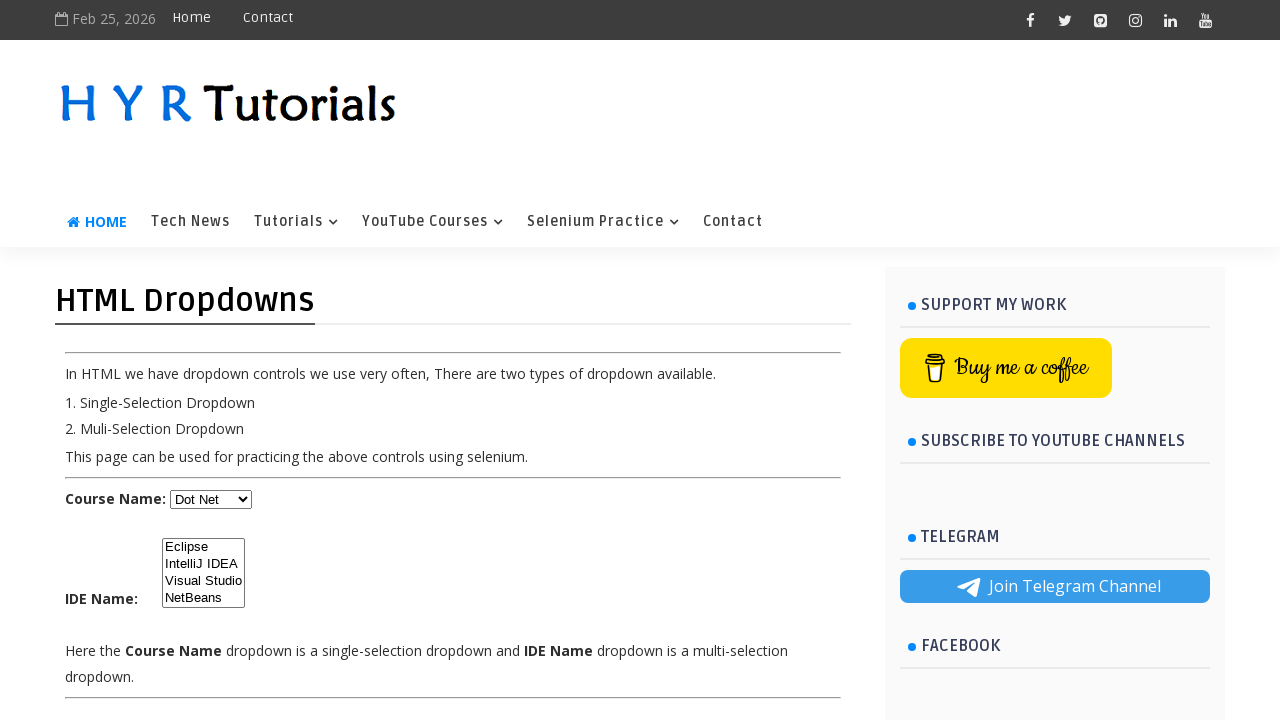

Selected second option from dropdown by index on #course
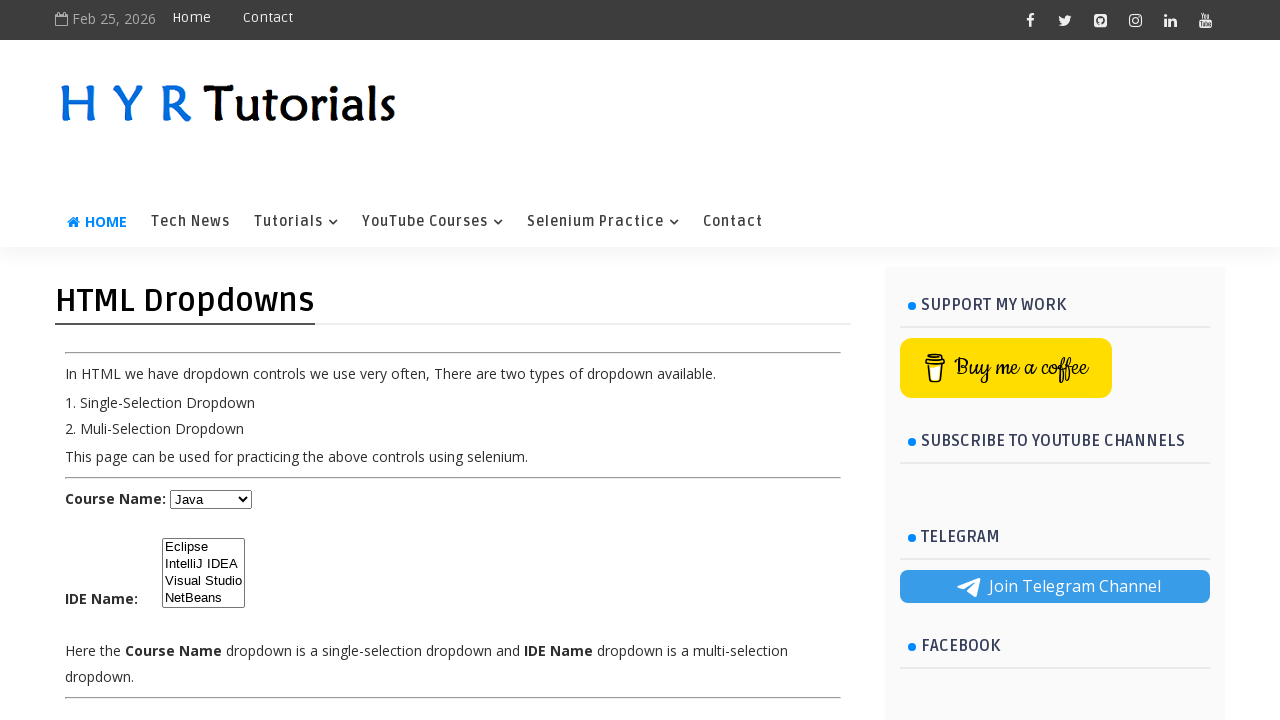

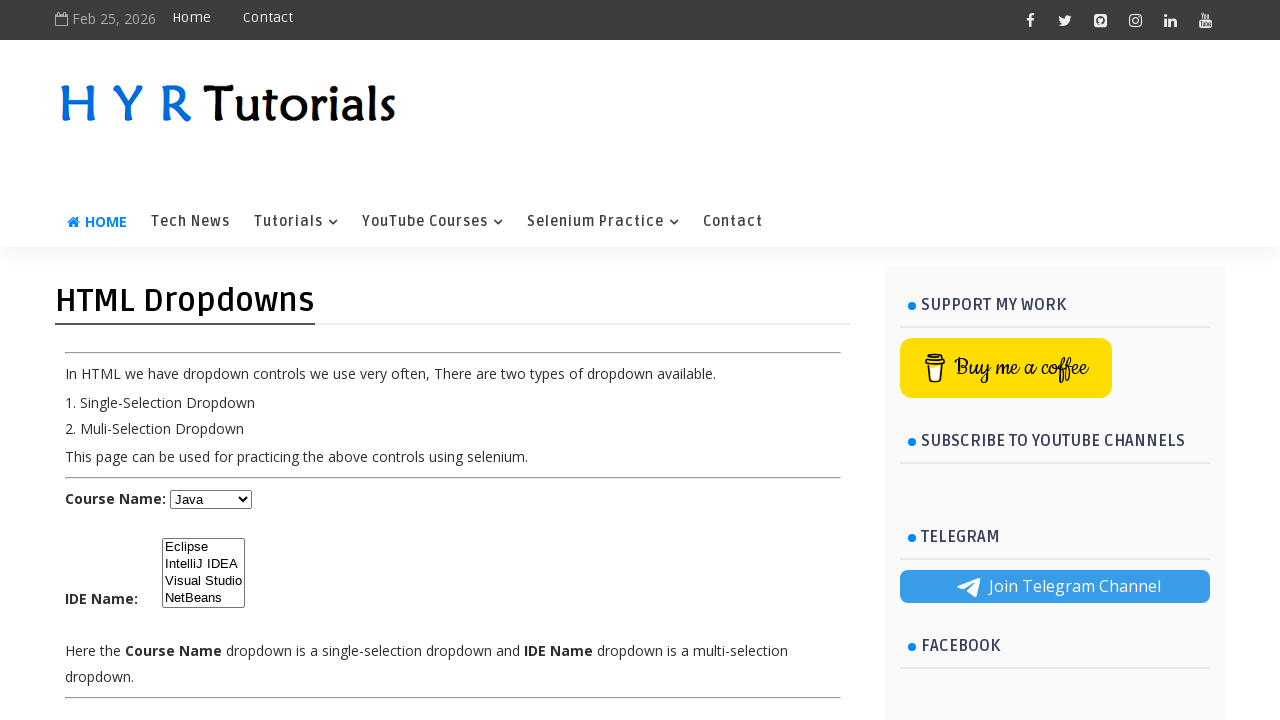